Tests flight booking form by selecting origin and destination airports from dynamic dropdowns, entering a country in autosuggest field, and toggling checkbox options

Starting URL: https://rahulshettyacademy.com/dropdownsPractise/

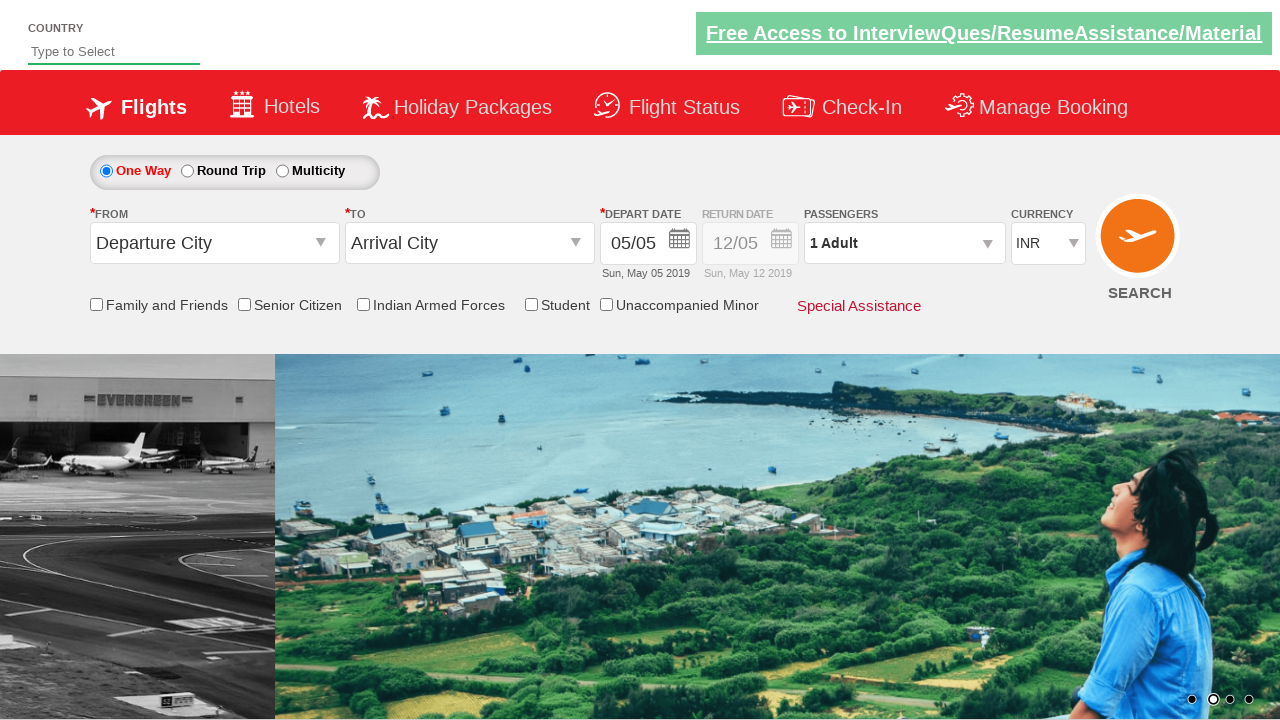

Clicked origin station dropdown at (323, 244) on #ctl00_mainContent_ddl_originStation1_CTXTaction
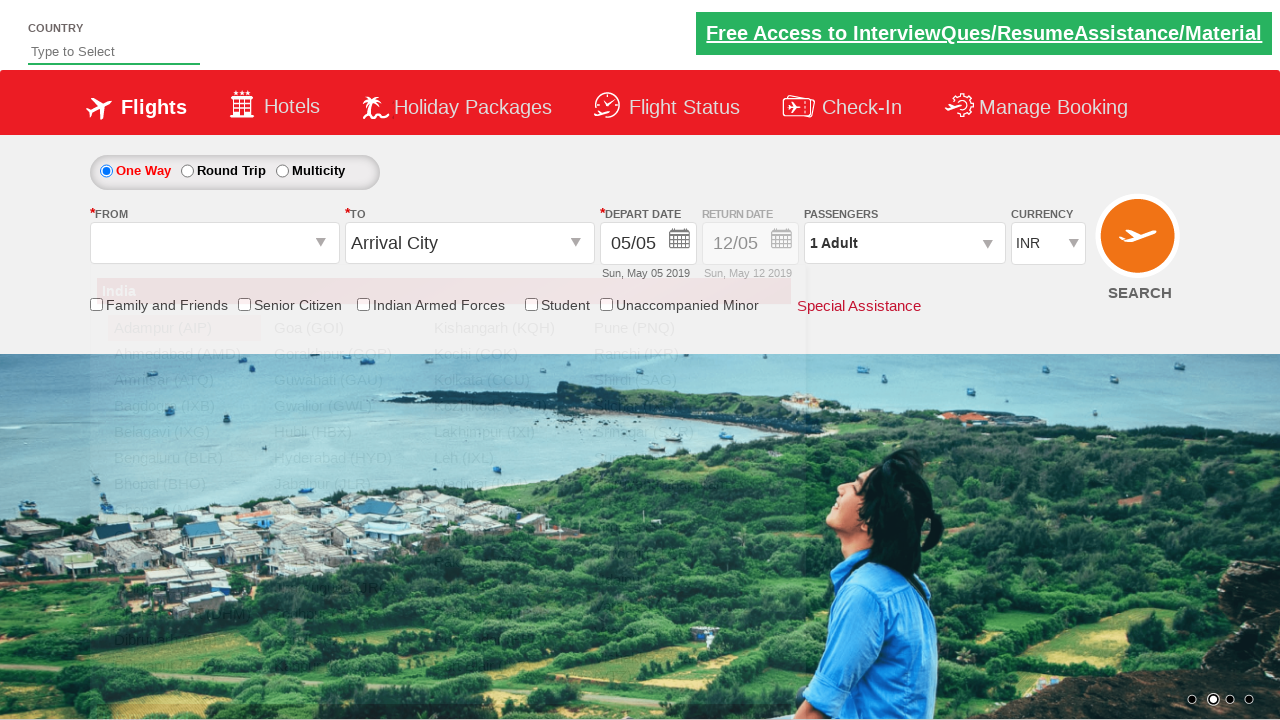

Selected Bangalore as origin airport at (184, 458) on a[value='BLR']
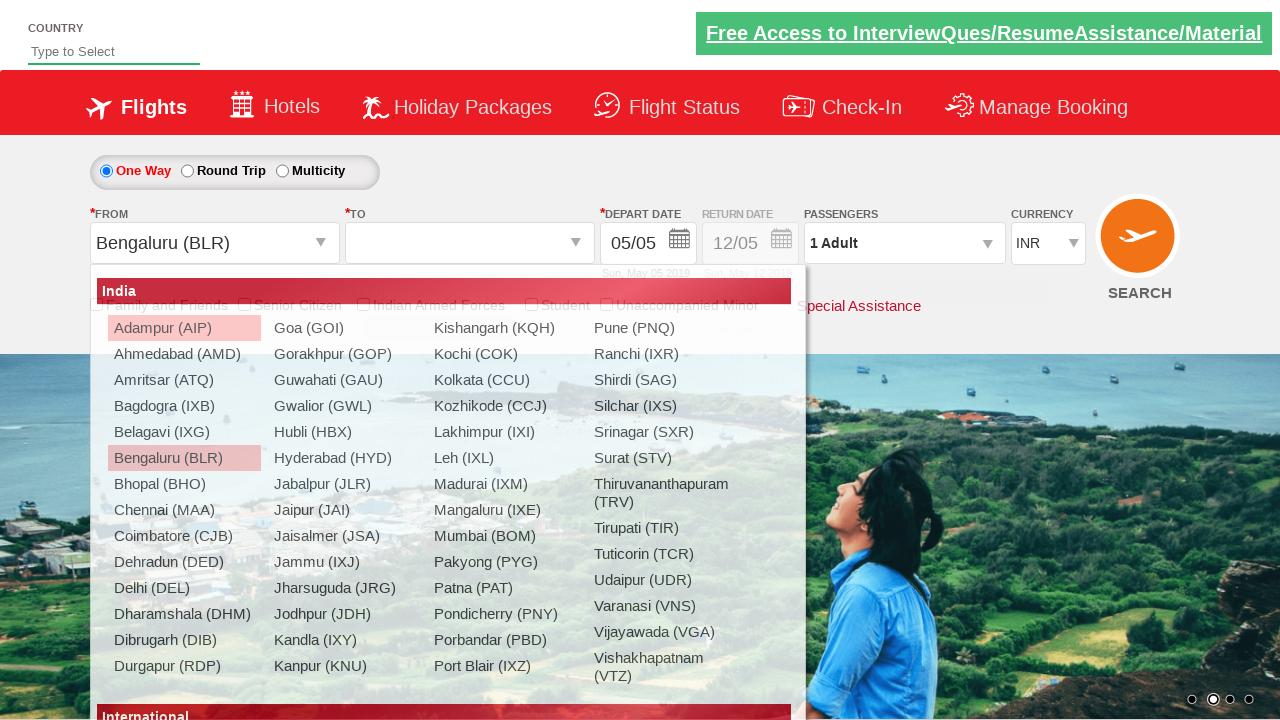

Waited for destination dropdown to be ready
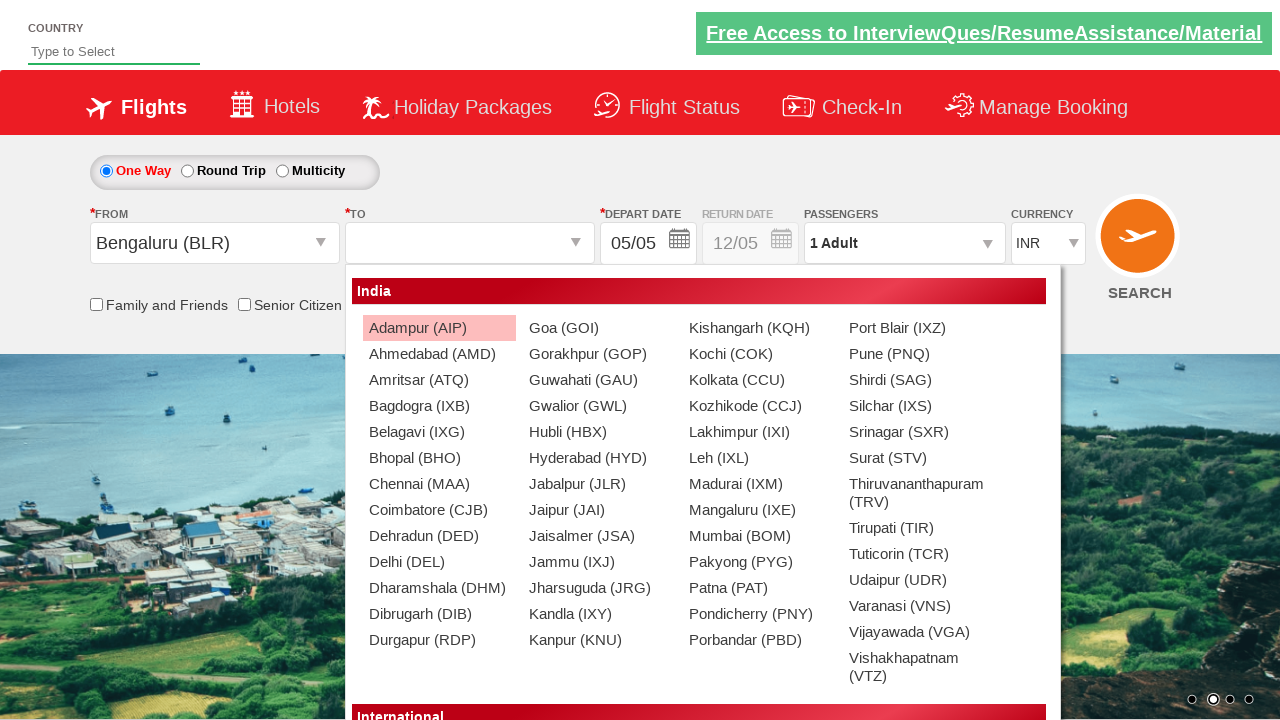

Selected Chennai as destination airport at (439, 484) on div#glsctl00_mainContent_ddl_destinationStation1_CTNR a[value='MAA']
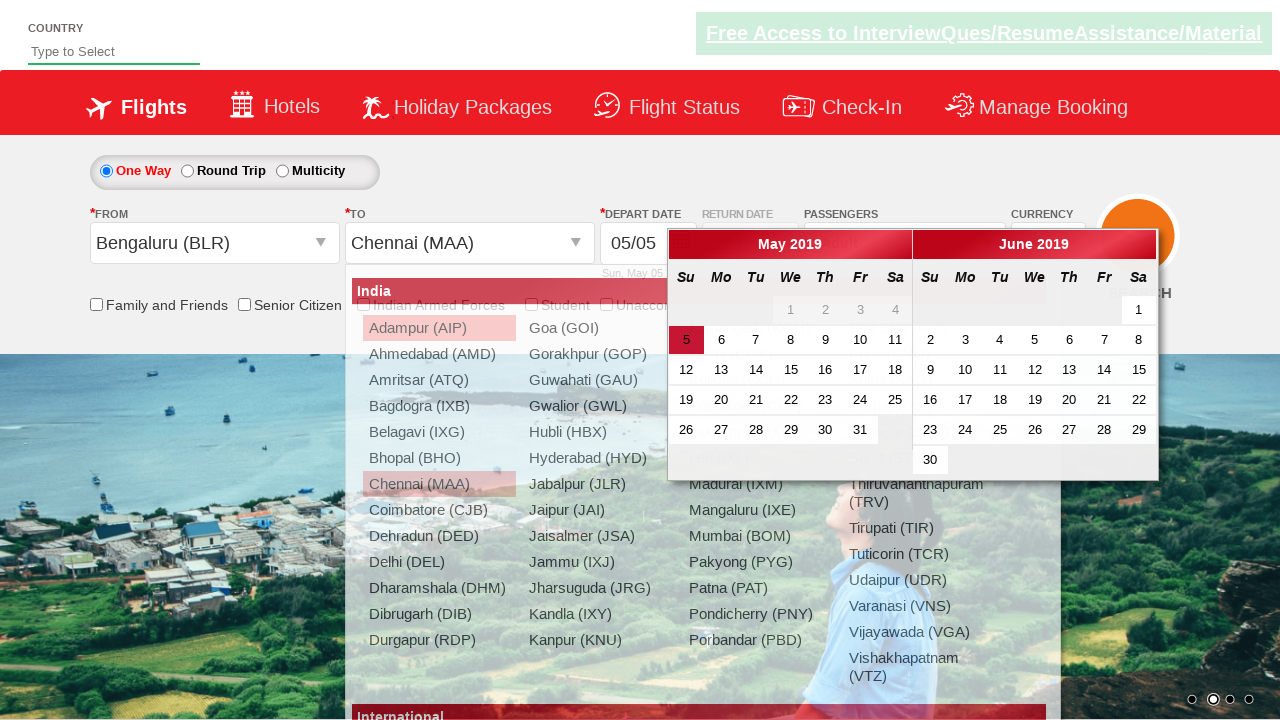

Entered 'ind' in autosuggest field on #autosuggest
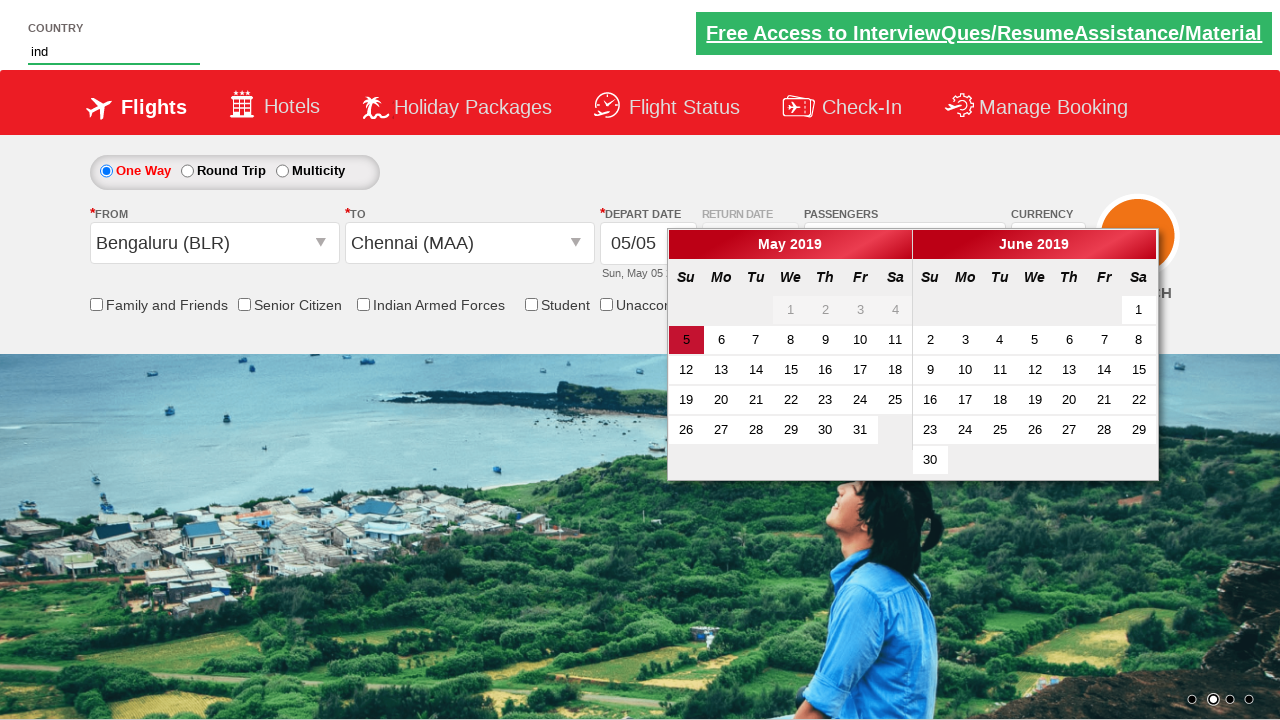

Waited for autosuggest suggestions to appear
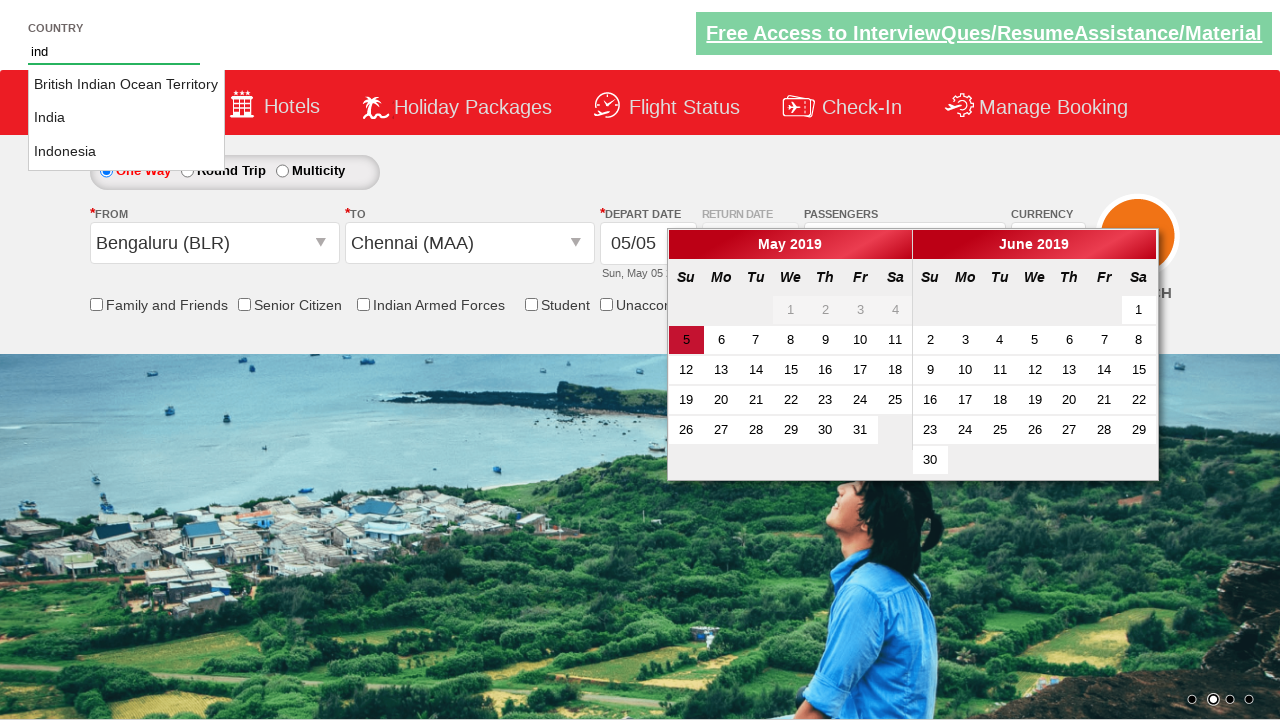

Selected 'India' from autosuggest dropdown at (126, 118) on li.ui-menu-item a >> nth=1
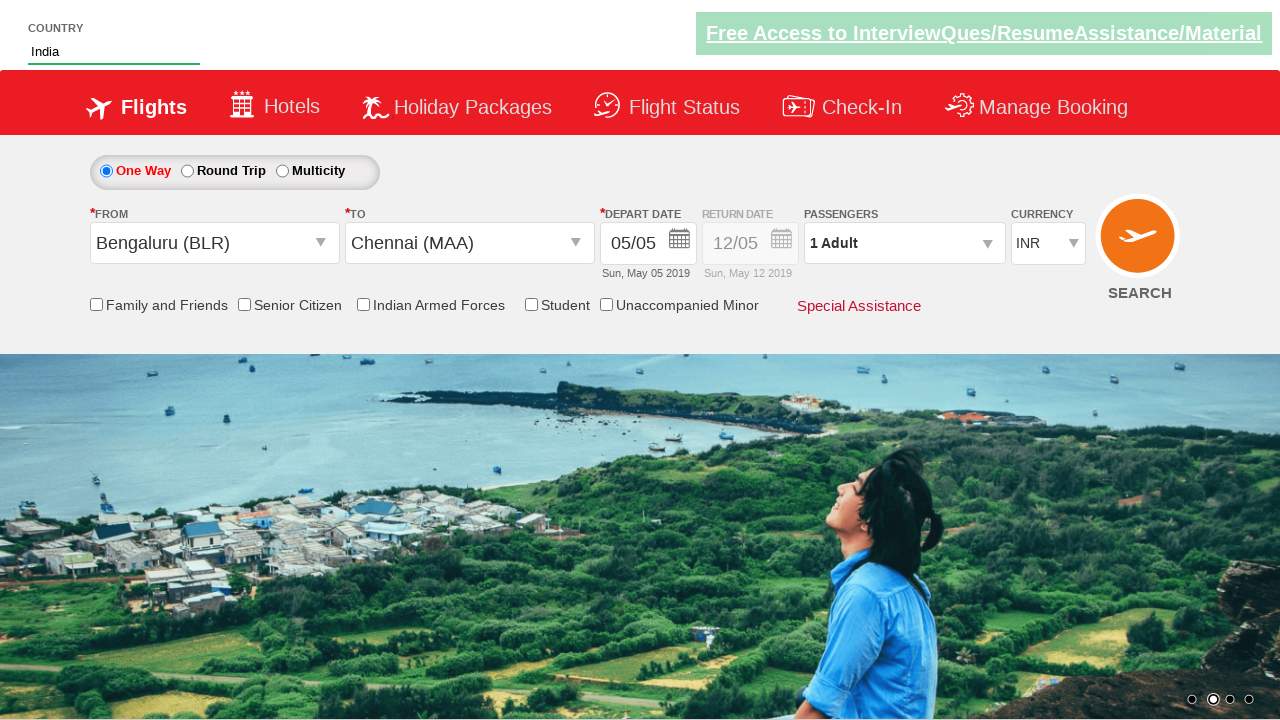

Toggled friends and family checkbox to checked at (96, 304) on #ctl00_mainContent_chk_friendsandfamily
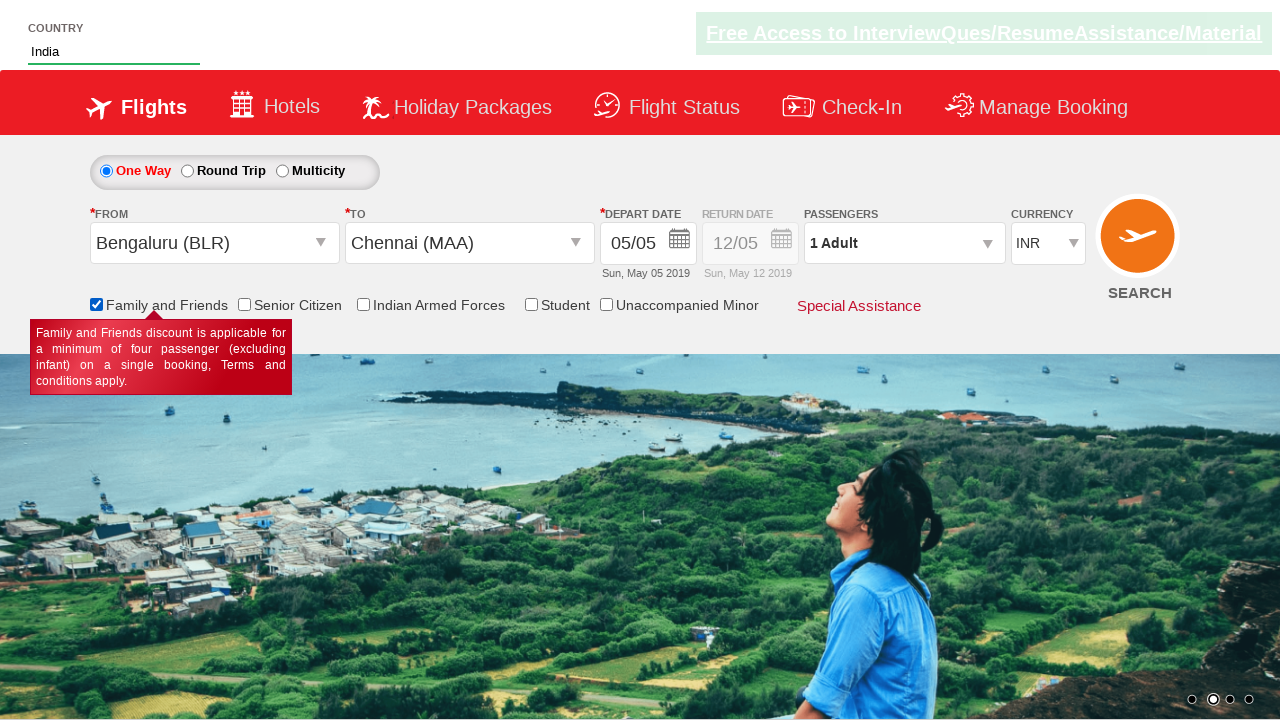

Verified total checkboxes on page: 6
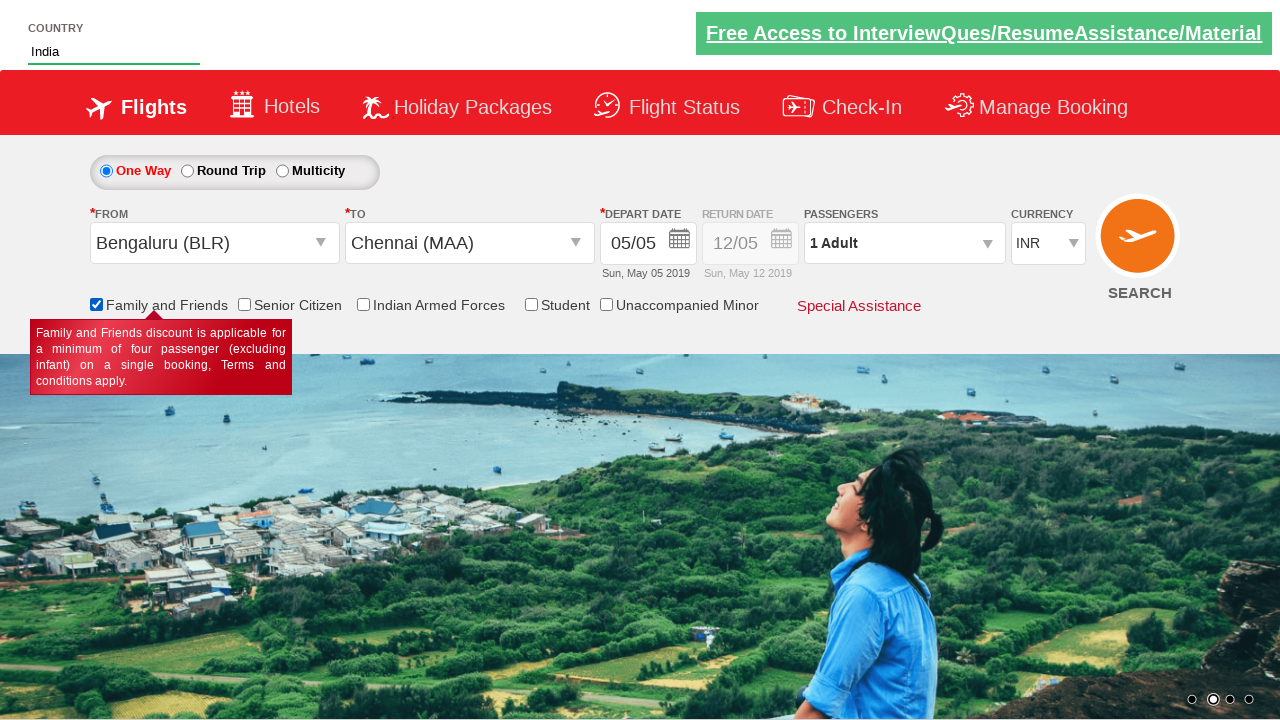

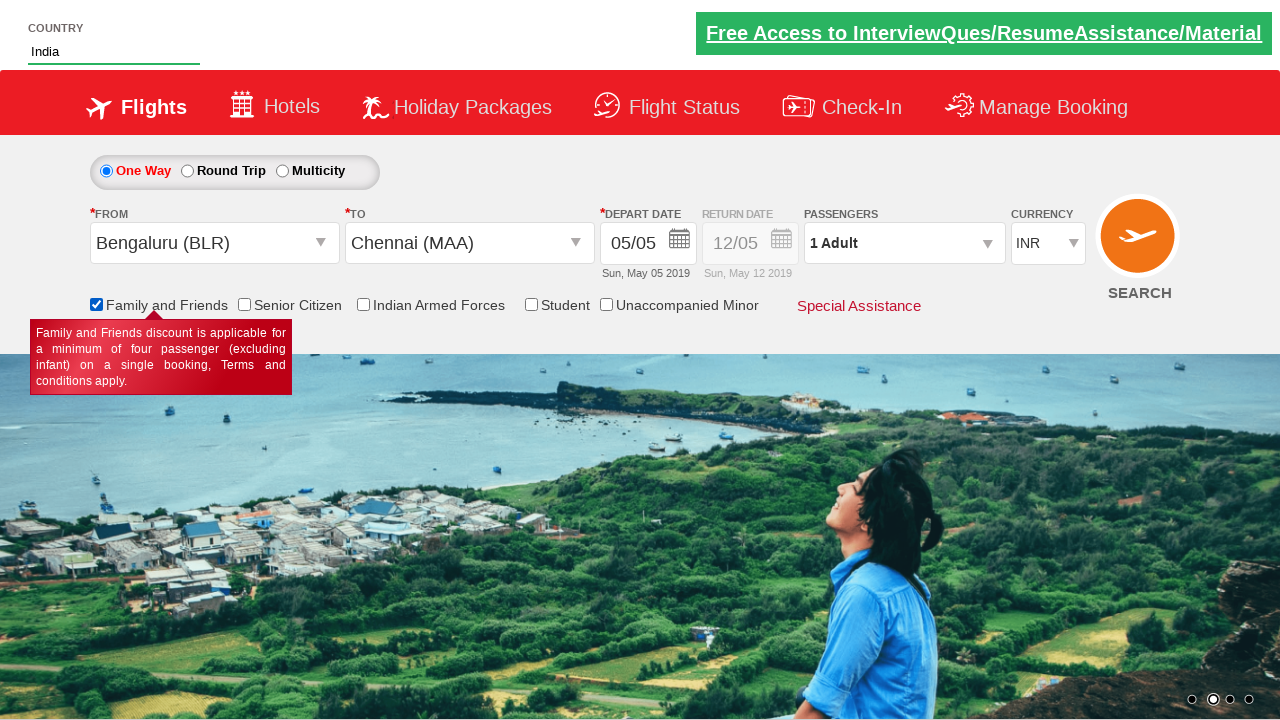